Navigates to the LIC India website and verifies the page loads by checking the title and current URL, then maximizes the browser window.

Starting URL: https://licindia.in/

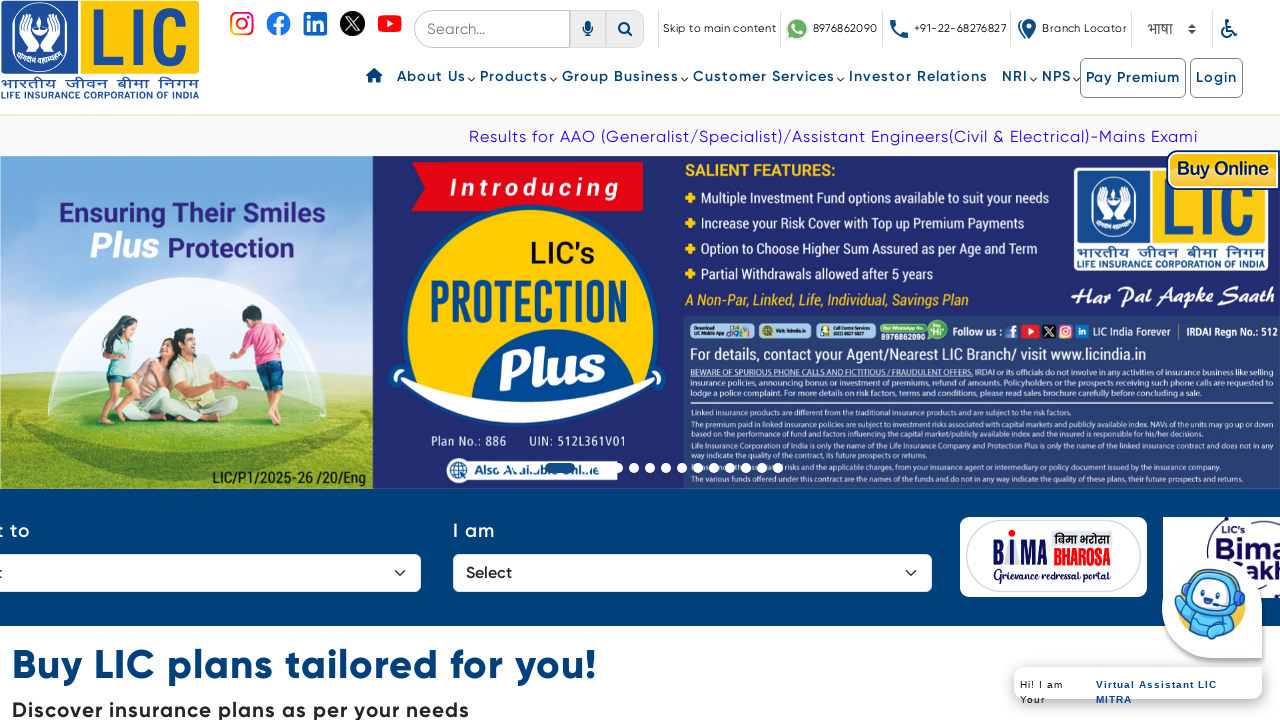

Retrieved page title from LIC India website
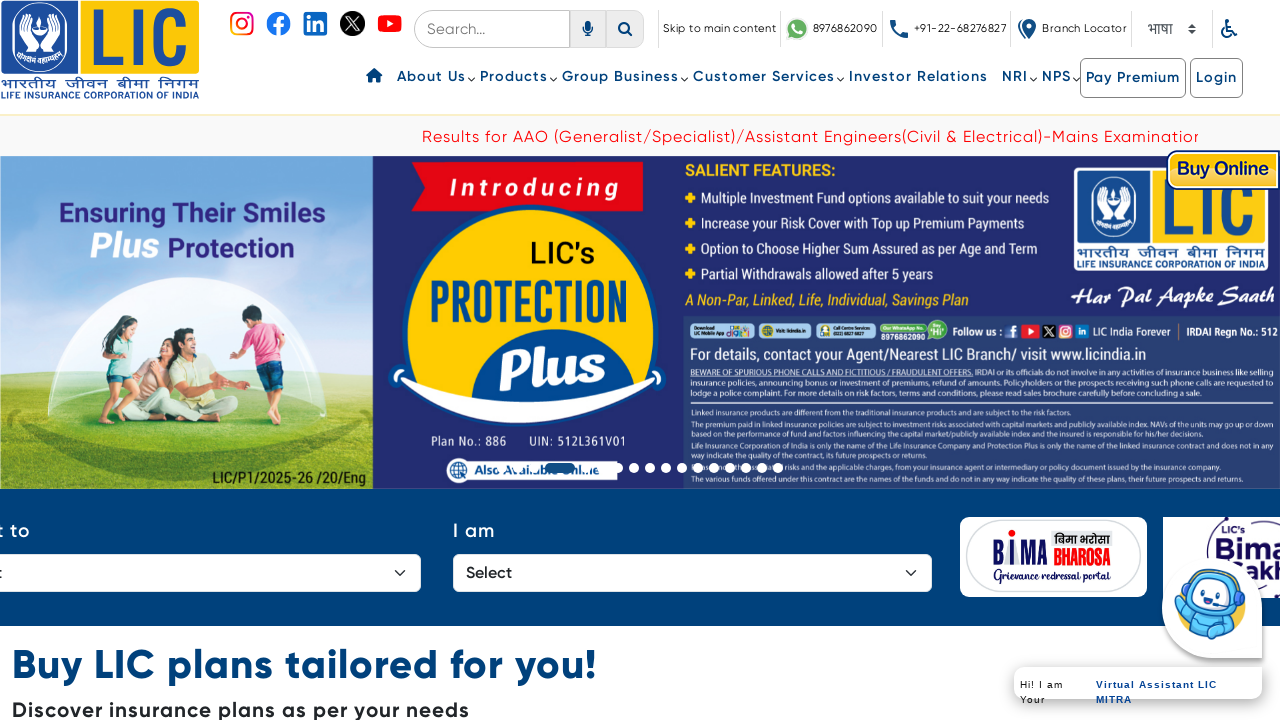

Retrieved current URL from page
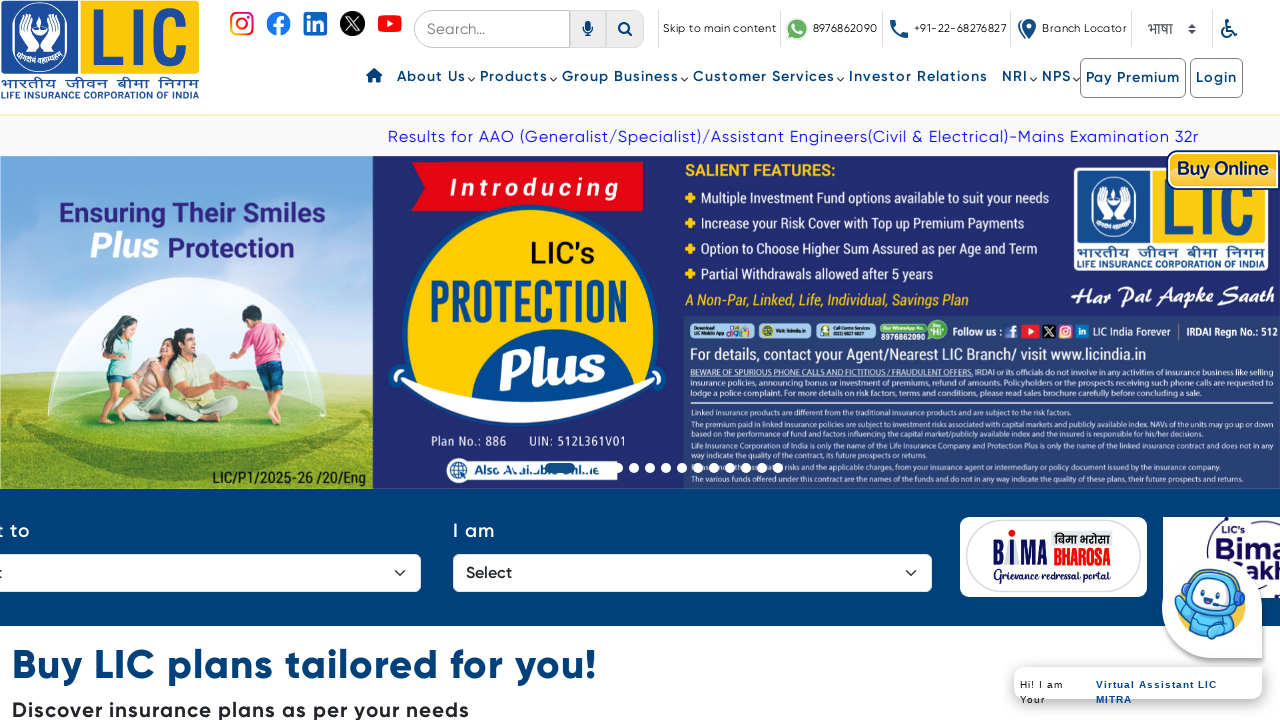

Set browser window to maximized size (1920x1080)
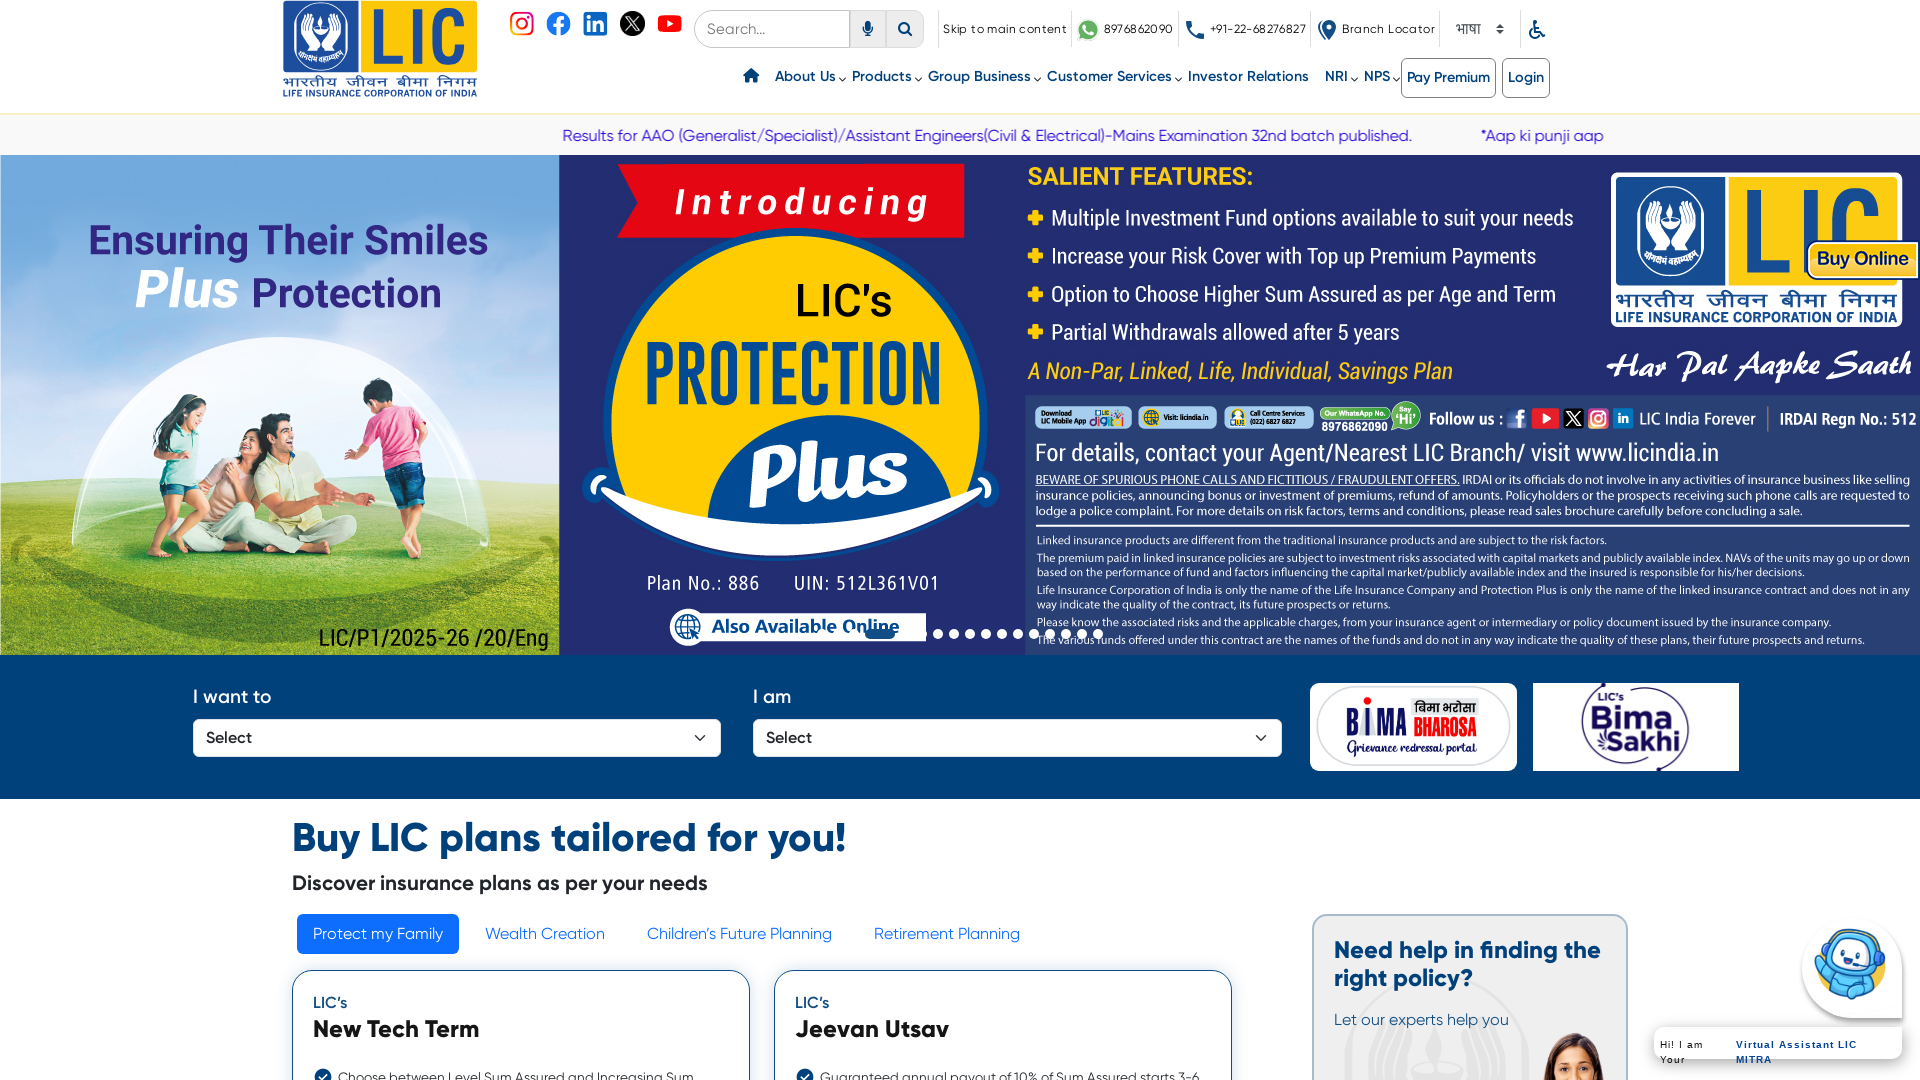

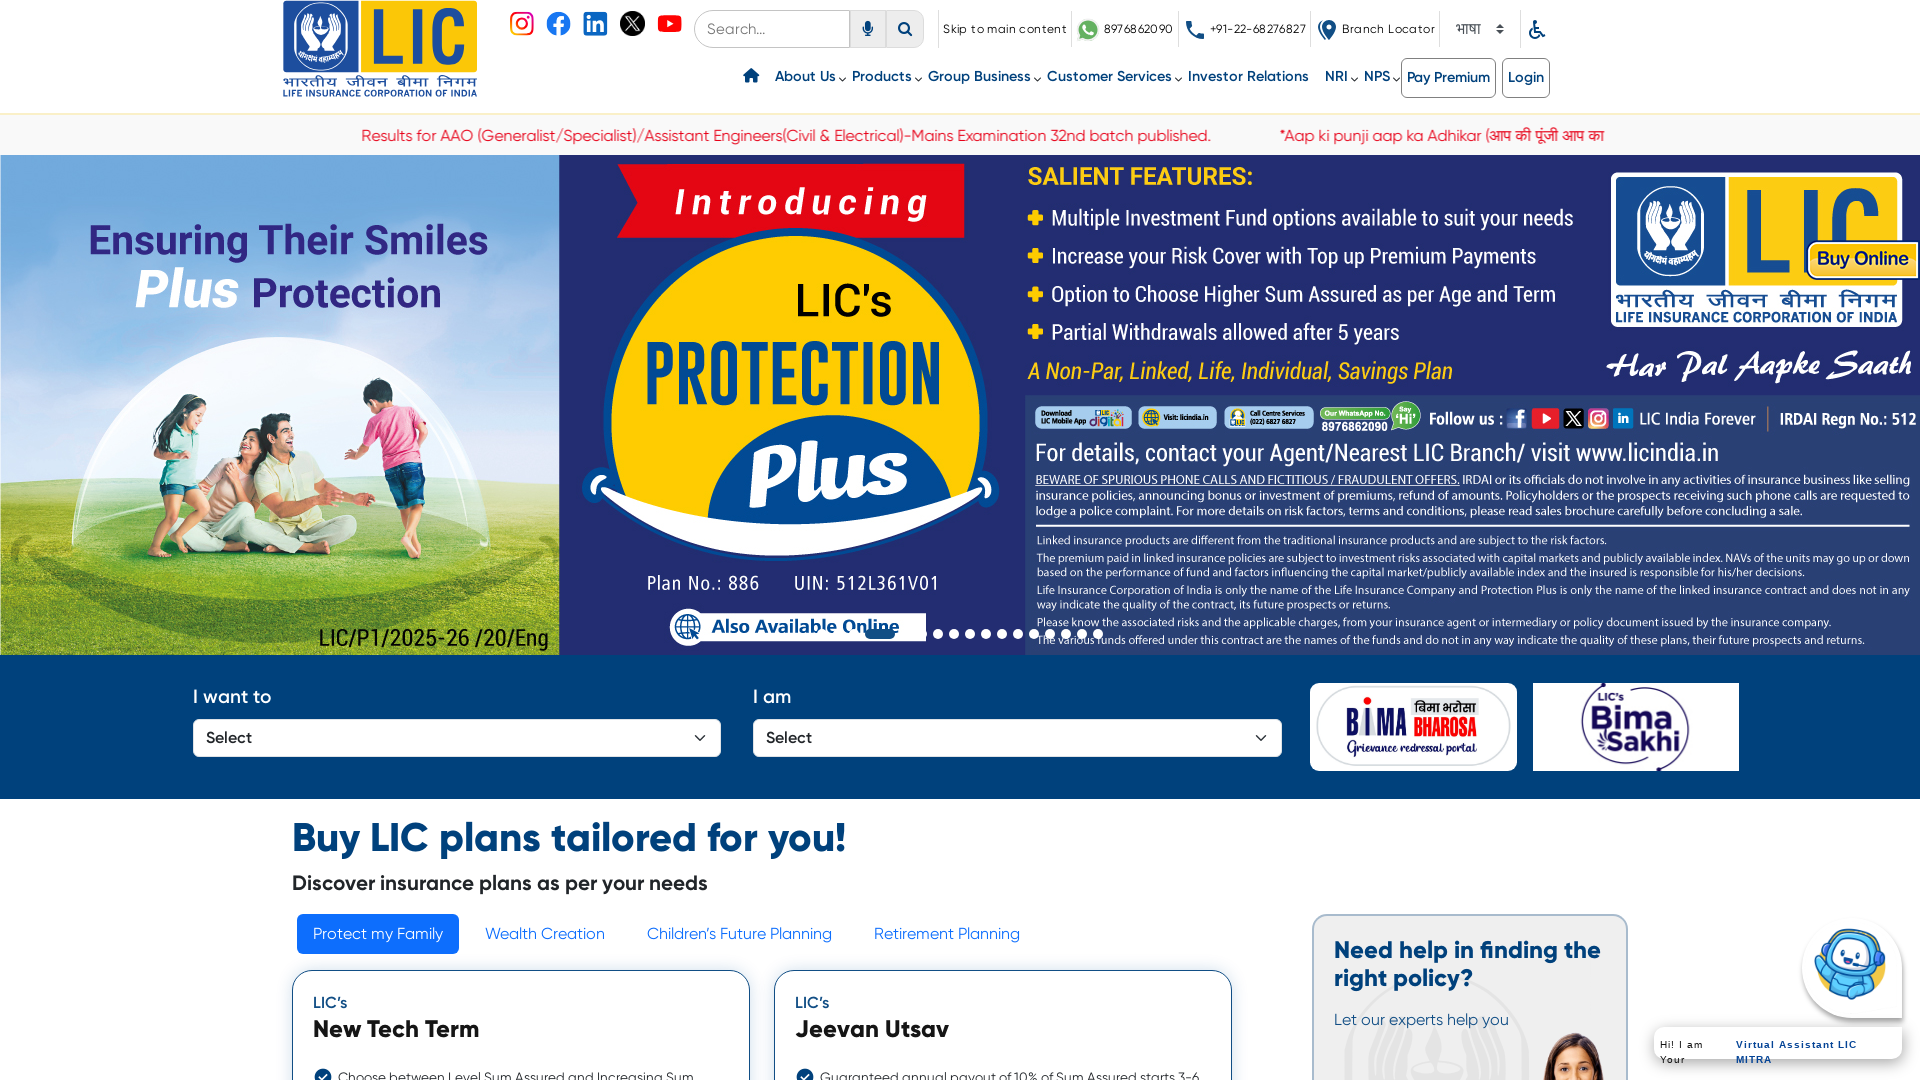